Tests the registration form by filling in first name, last name fields and selecting a radio button option

Starting URL: https://naveenautomationlabs.com/opencart/index.php?route=account/register

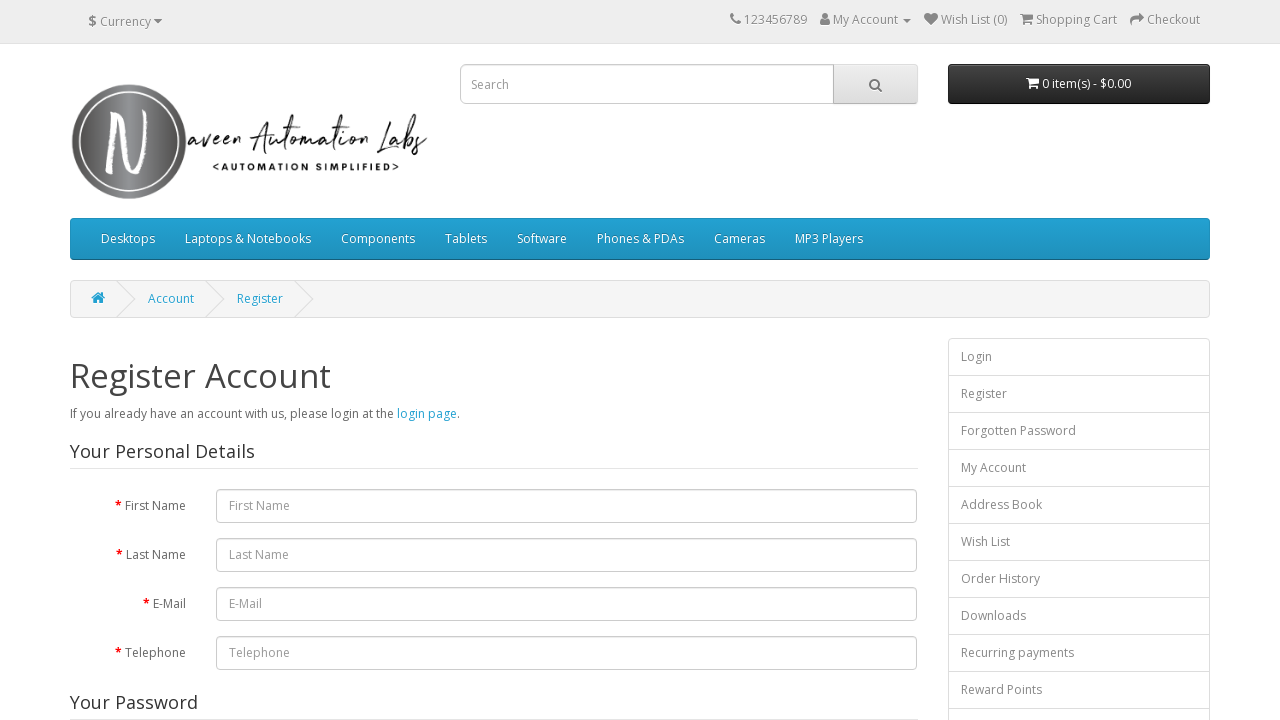

Filled first name field with 'Naveen' on internal:role=textbox[name="First Name"i]
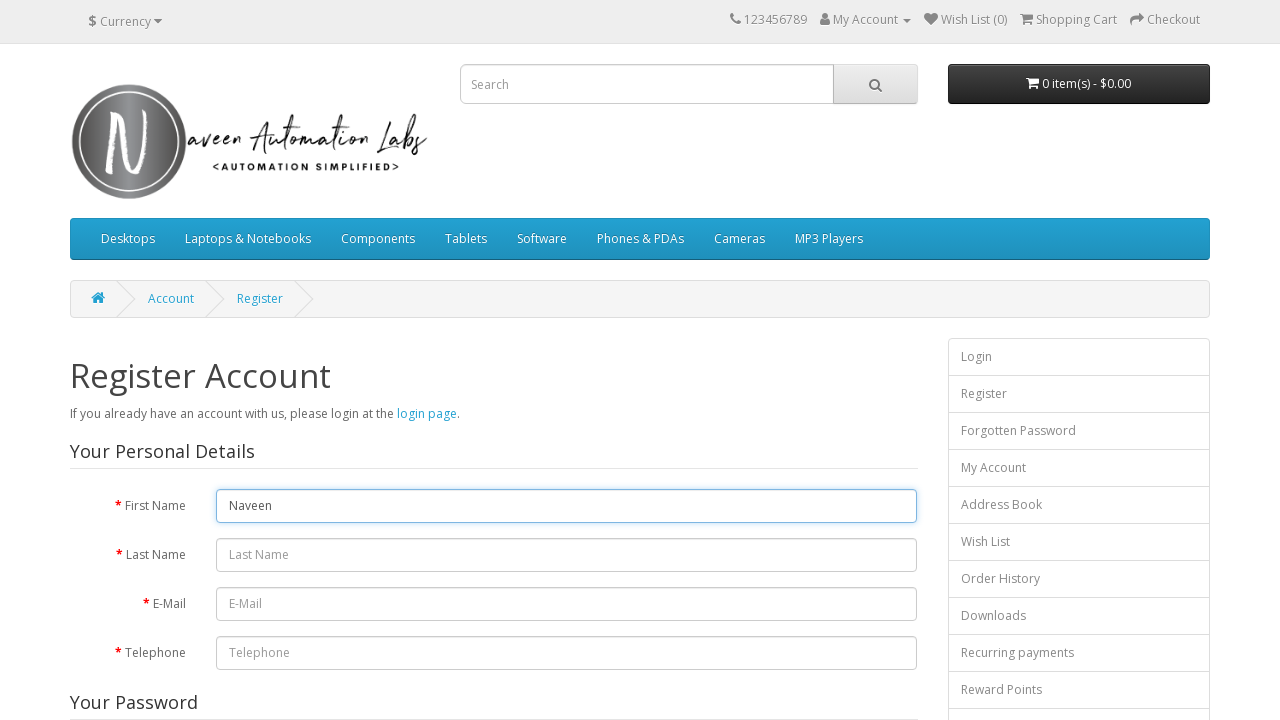

Filled last name field with 'Automation' on internal:role=textbox[name="Last Name"i]
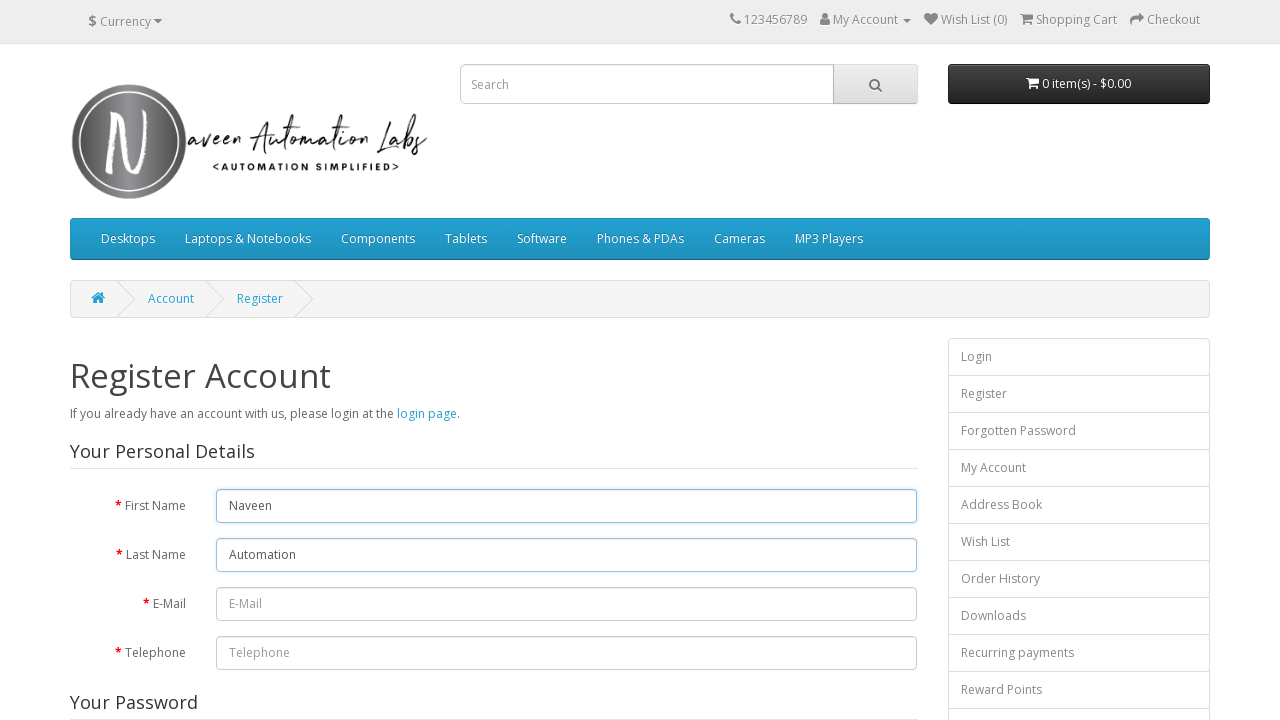

Selected 'Yes' radio button option at (223, 373) on internal:role=radio[name="Yes"i]
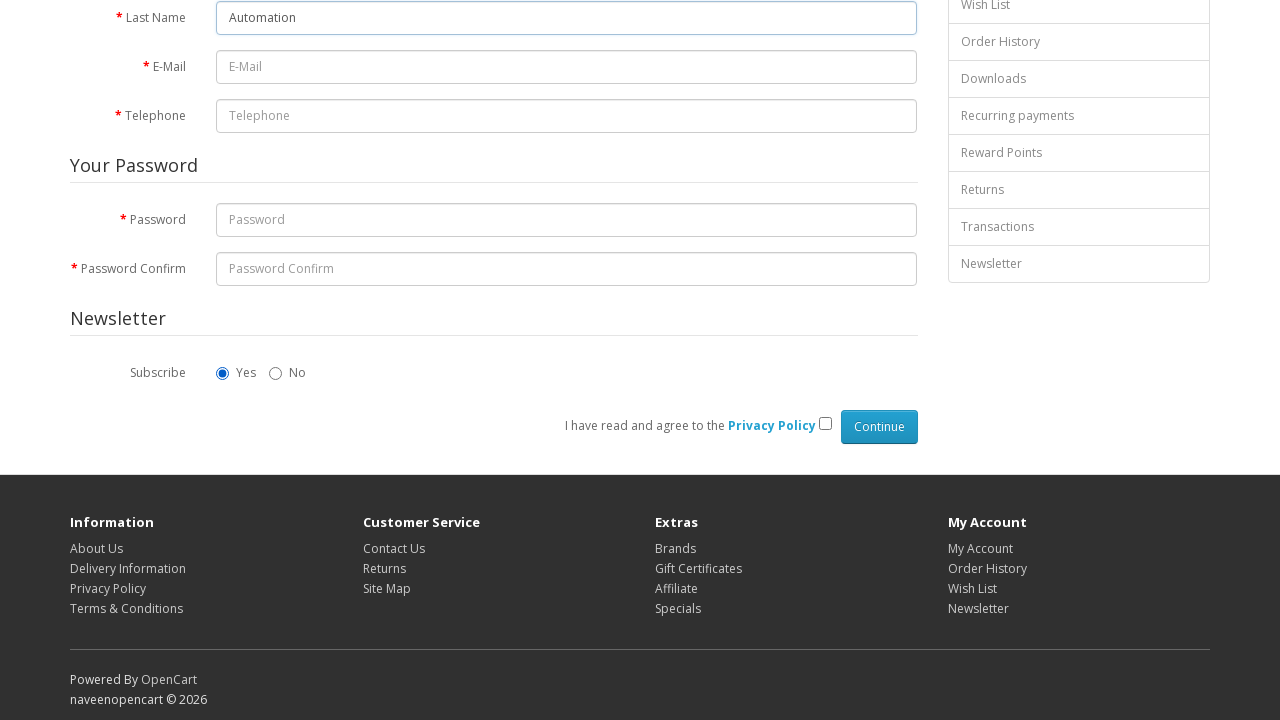

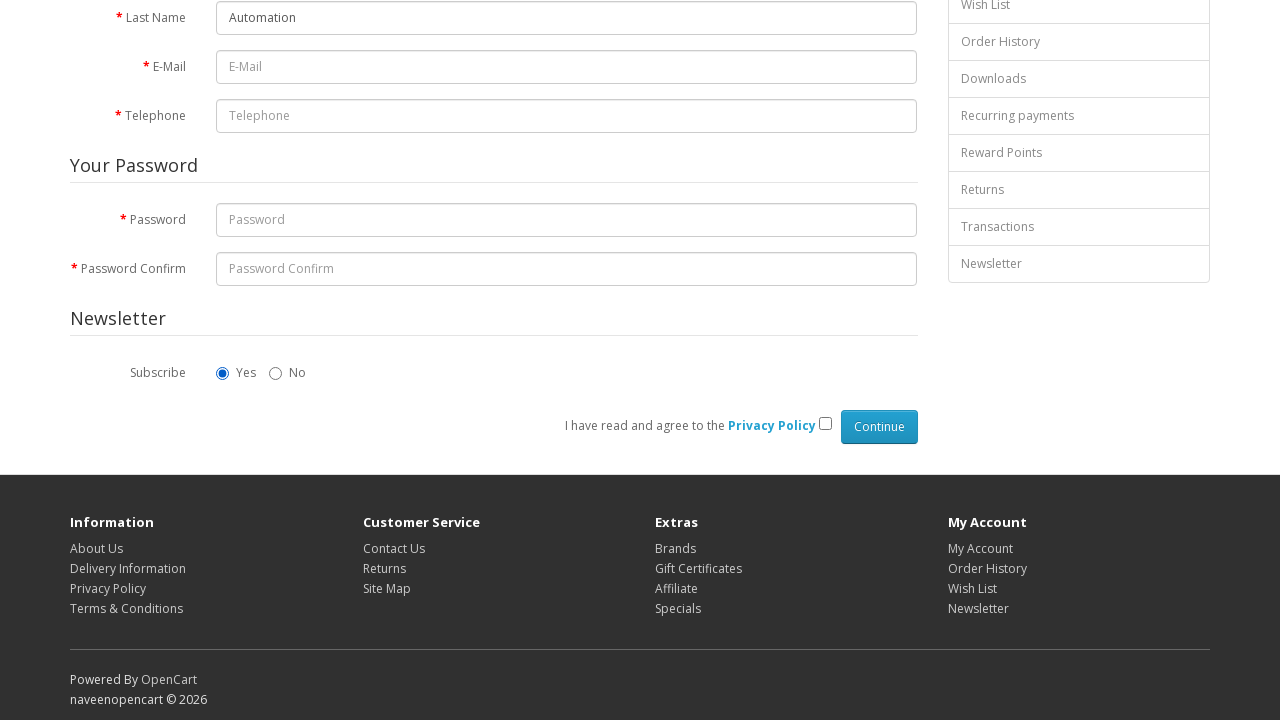